Tests sorting the Due column in ascending order on the second table using semantic class-based selectors for better cross-browser compatibility.

Starting URL: http://the-internet.herokuapp.com/tables

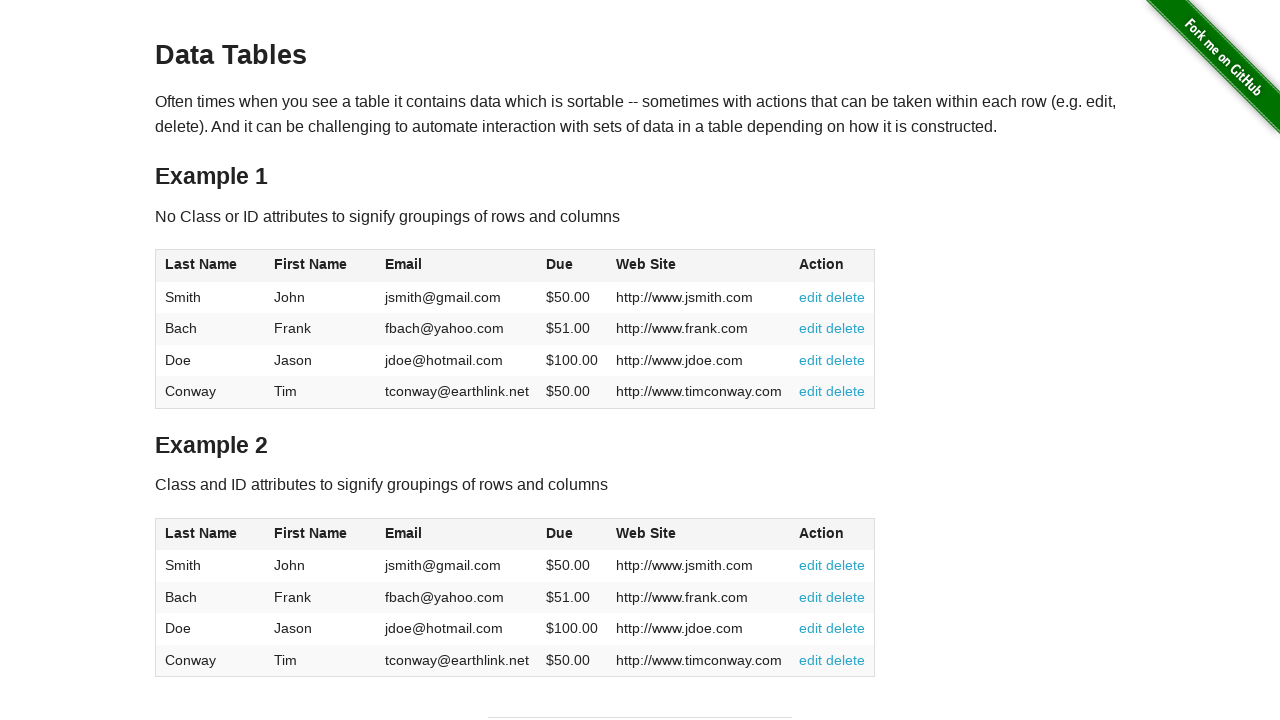

Clicked Due column header in second table to sort in ascending order at (560, 533) on #table2 thead .dues
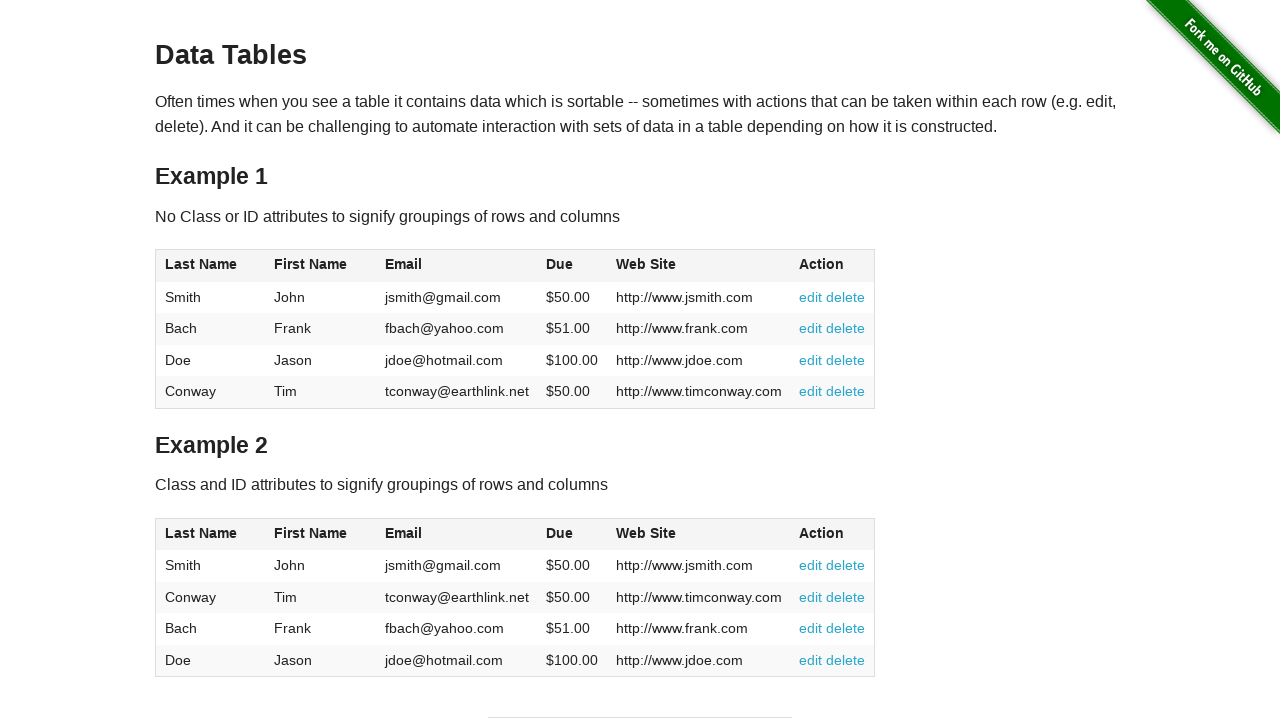

Waited for Due column data to load in second table
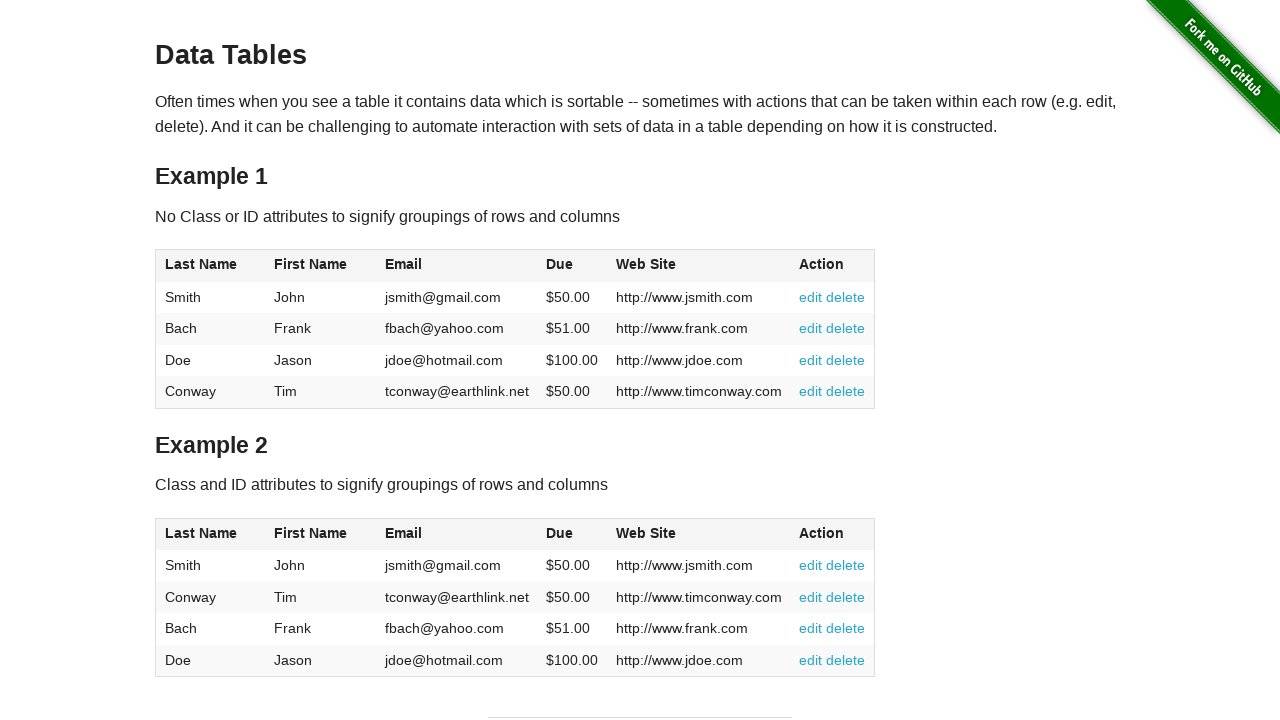

Retrieved all Due column values from second table
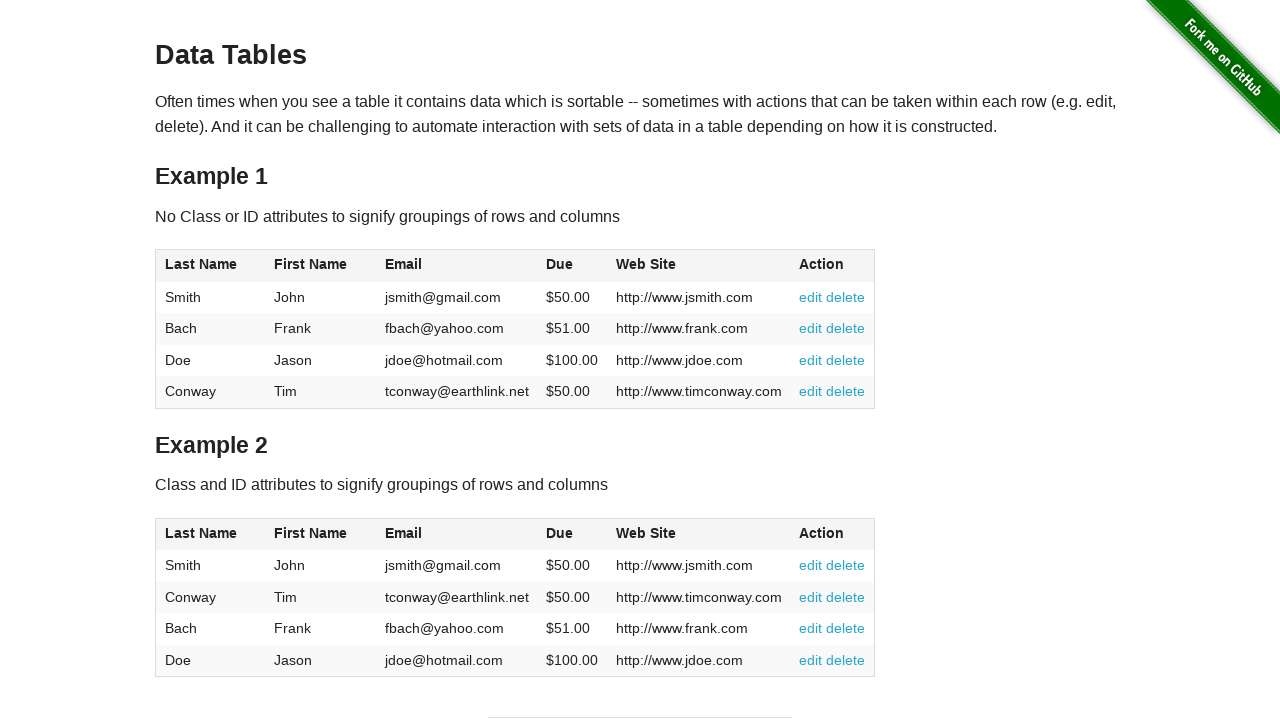

Parsed Due values as floating-point numbers
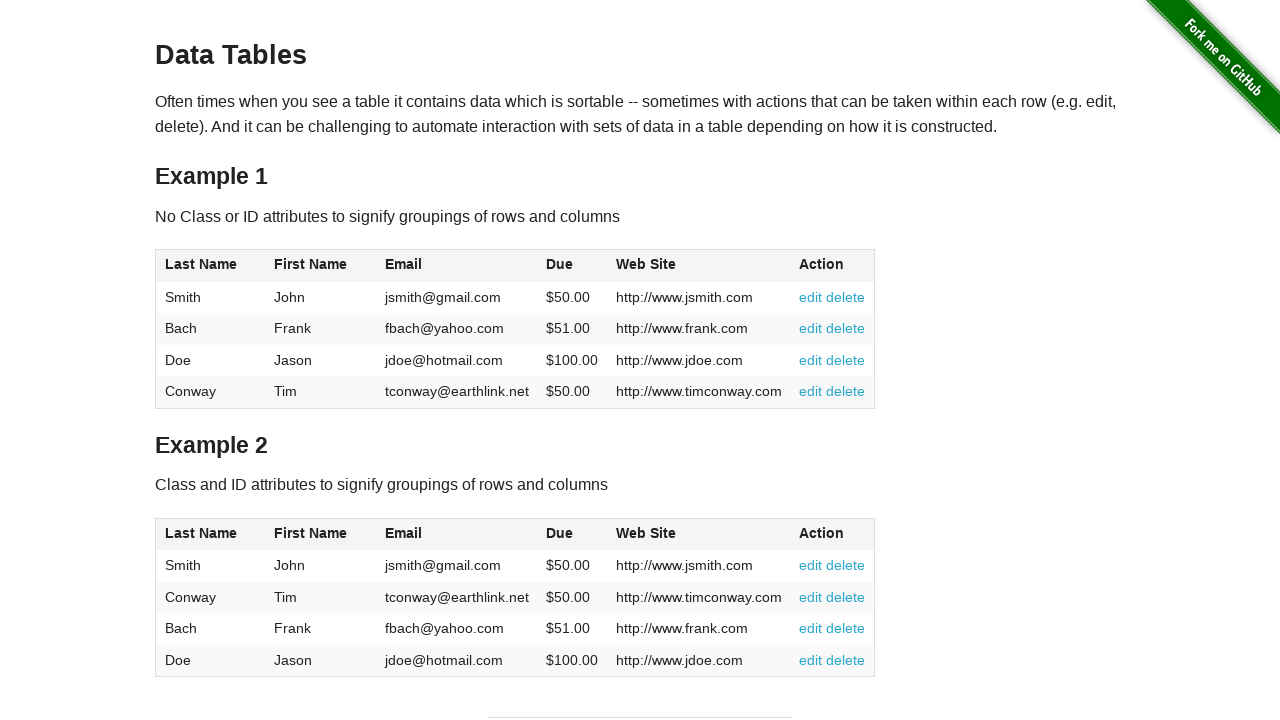

Verified Due column is sorted in ascending order
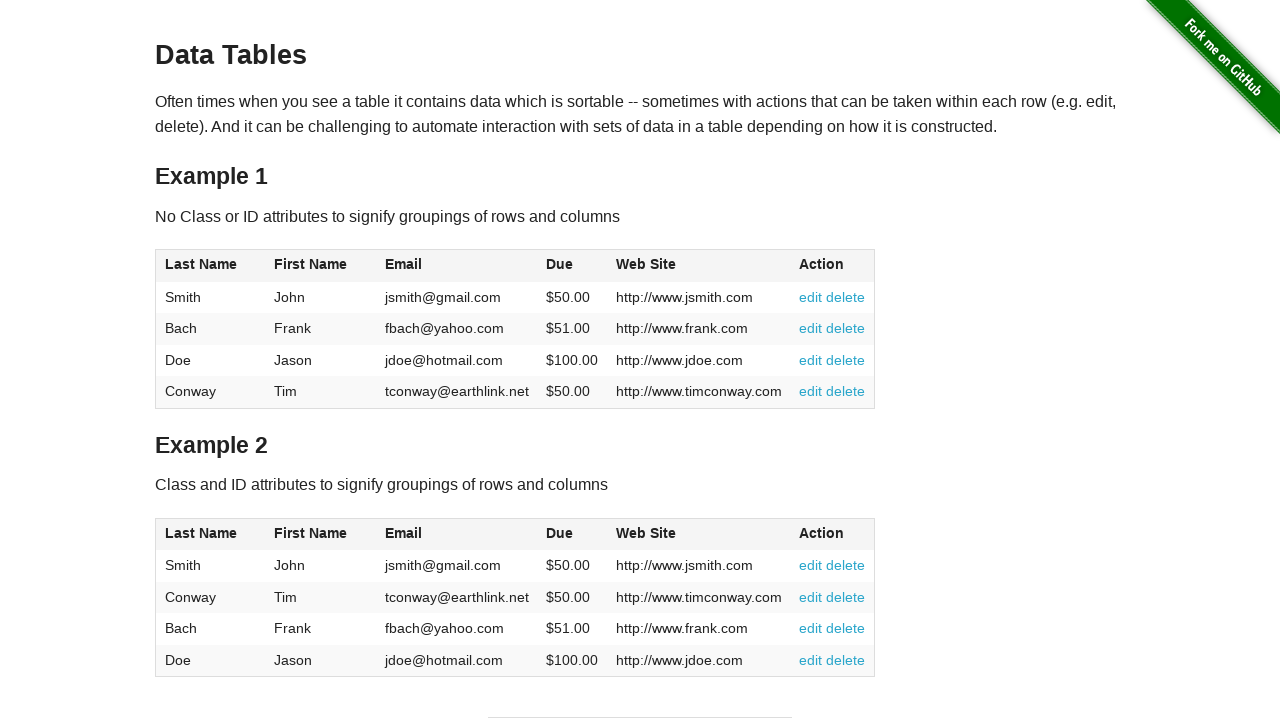

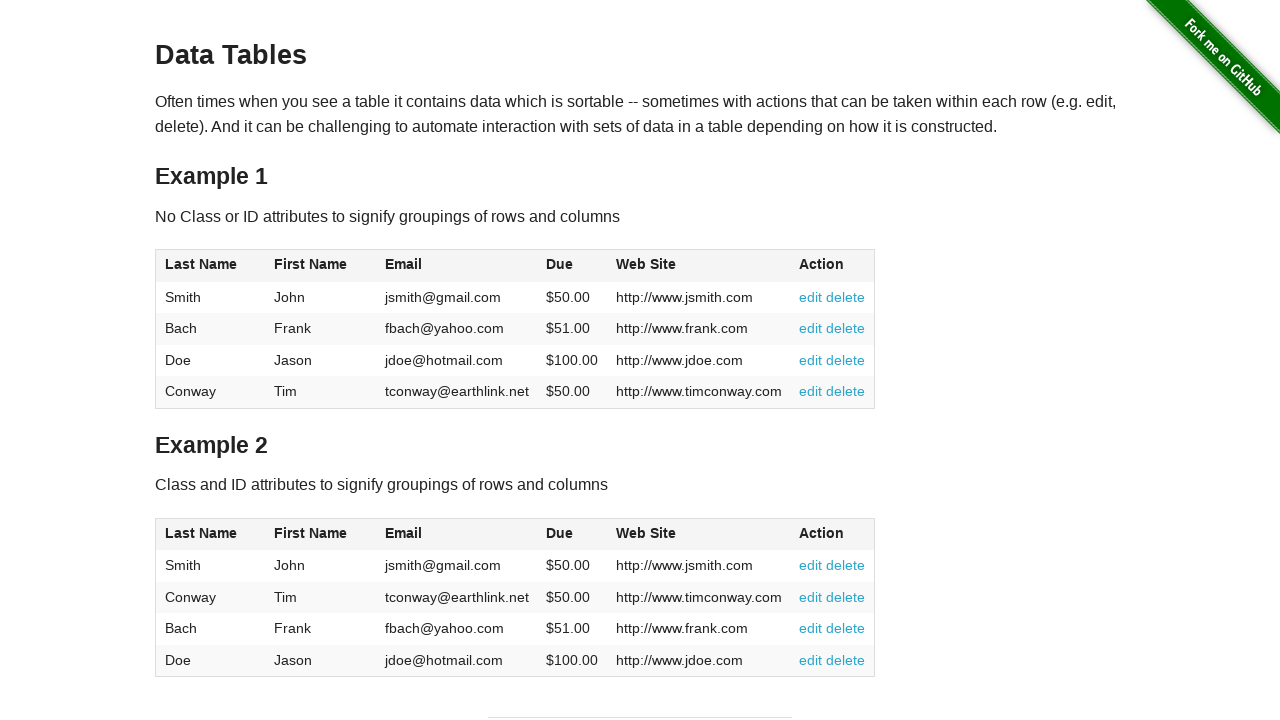